Tests the add/remove elements functionality by clicking the Add Element button, verifying the Delete button appears, then clicking Delete to remove it

Starting URL: https://the-internet.herokuapp.com/add_remove_elements/

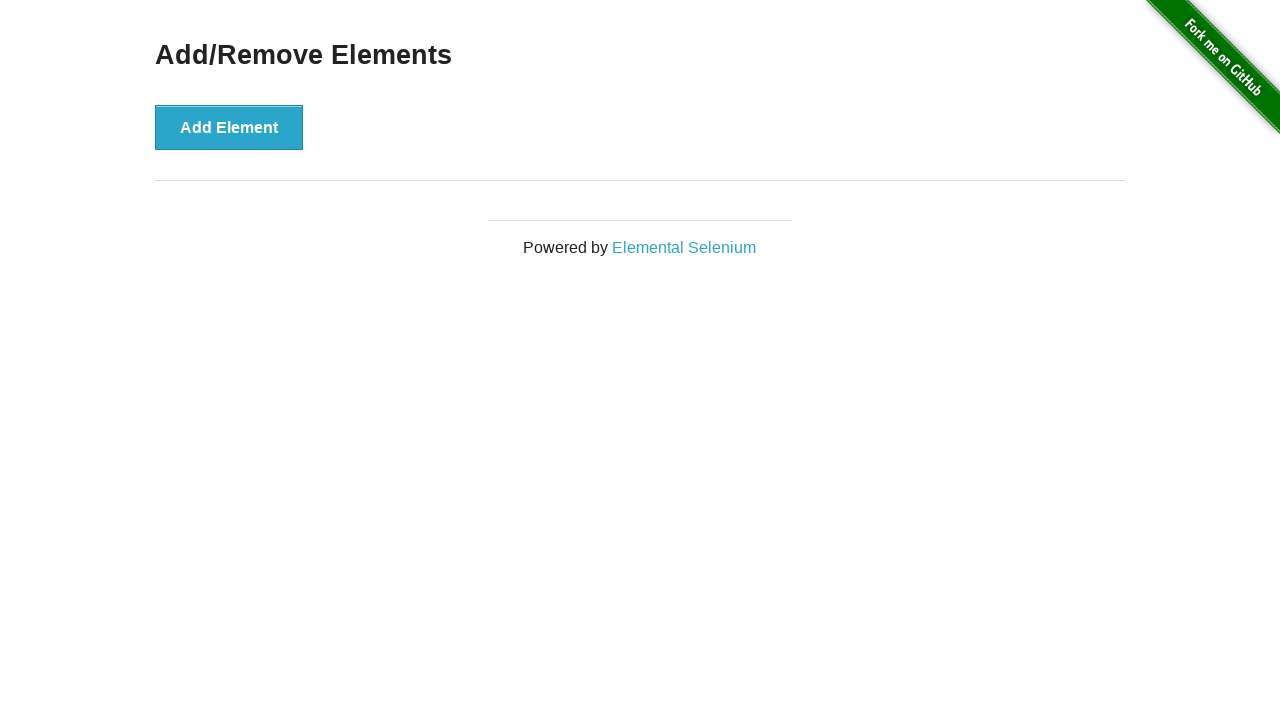

Clicked Add Element button at (229, 127) on button[onclick='addElement()']
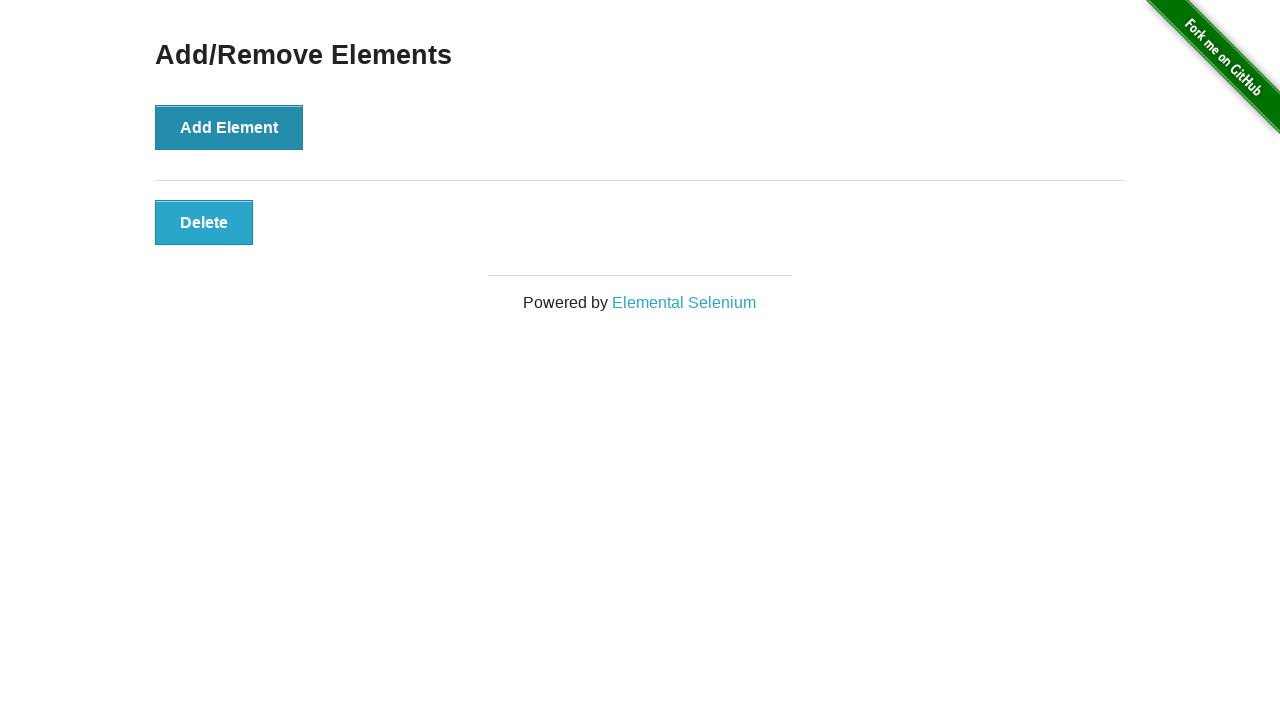

Delete button appeared after adding element
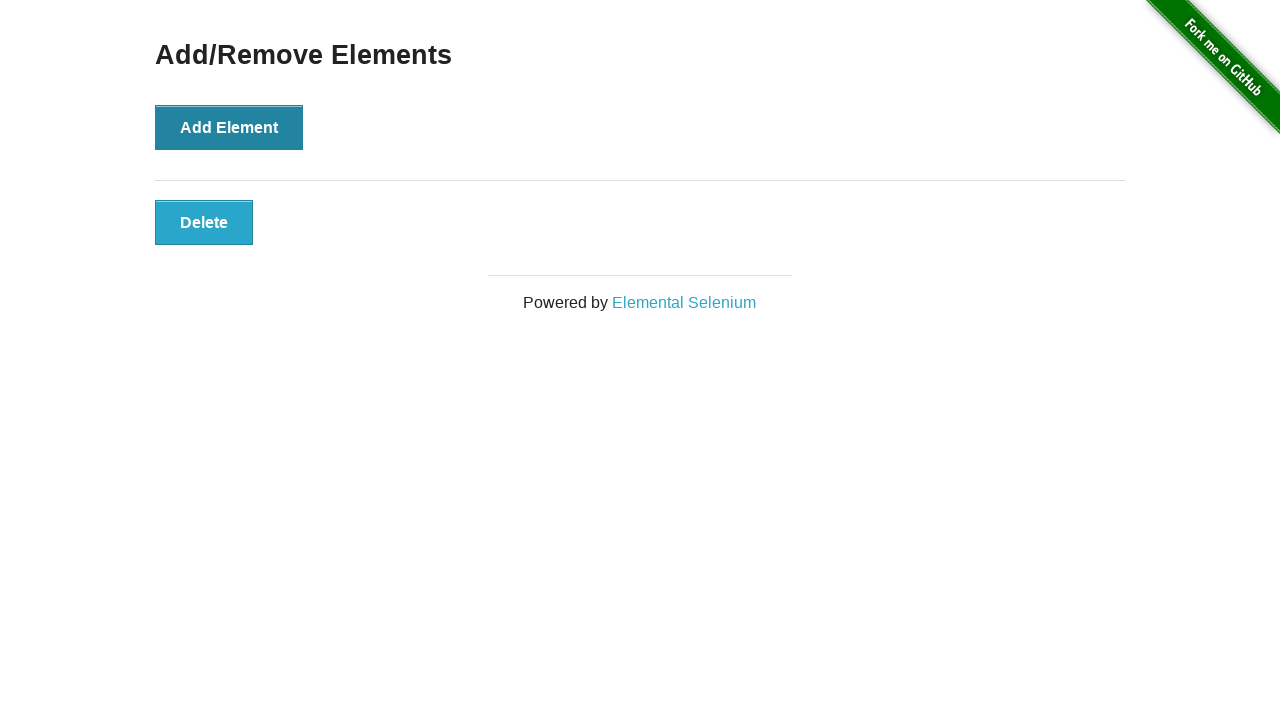

Clicked Delete button to remove the added element at (204, 222) on button.added-manually
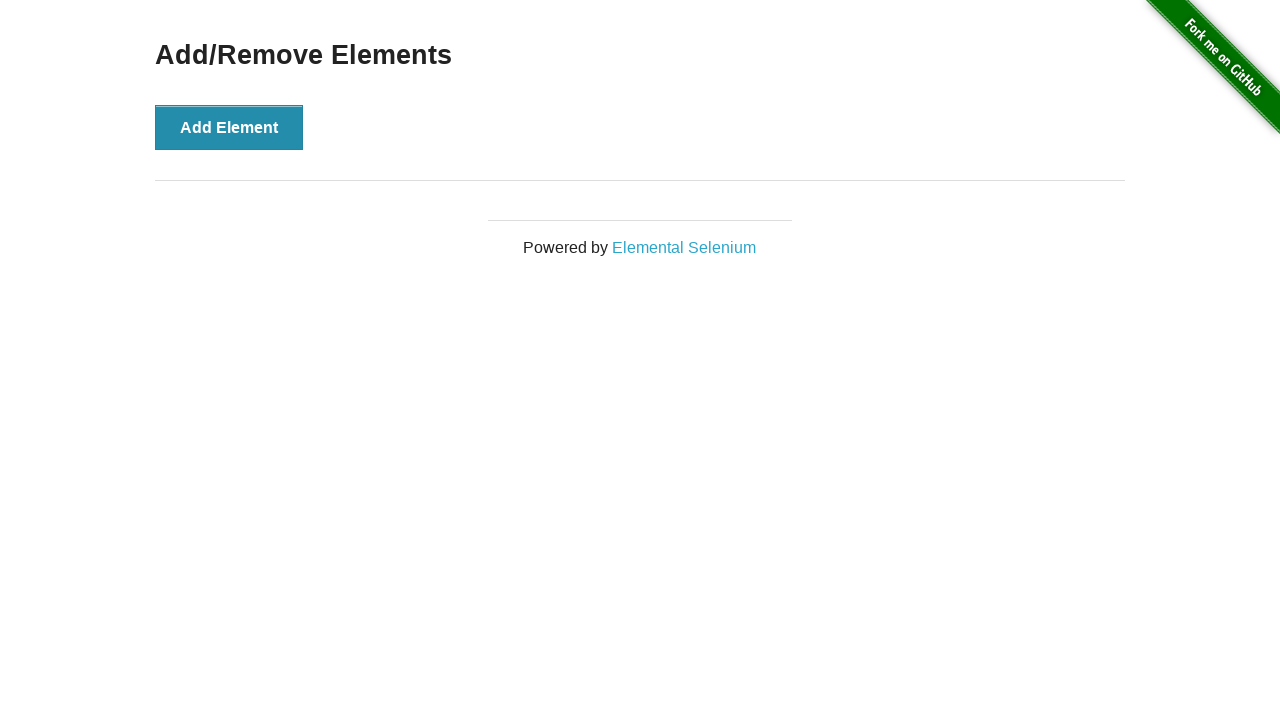

Verified h3 heading is still visible after deletion
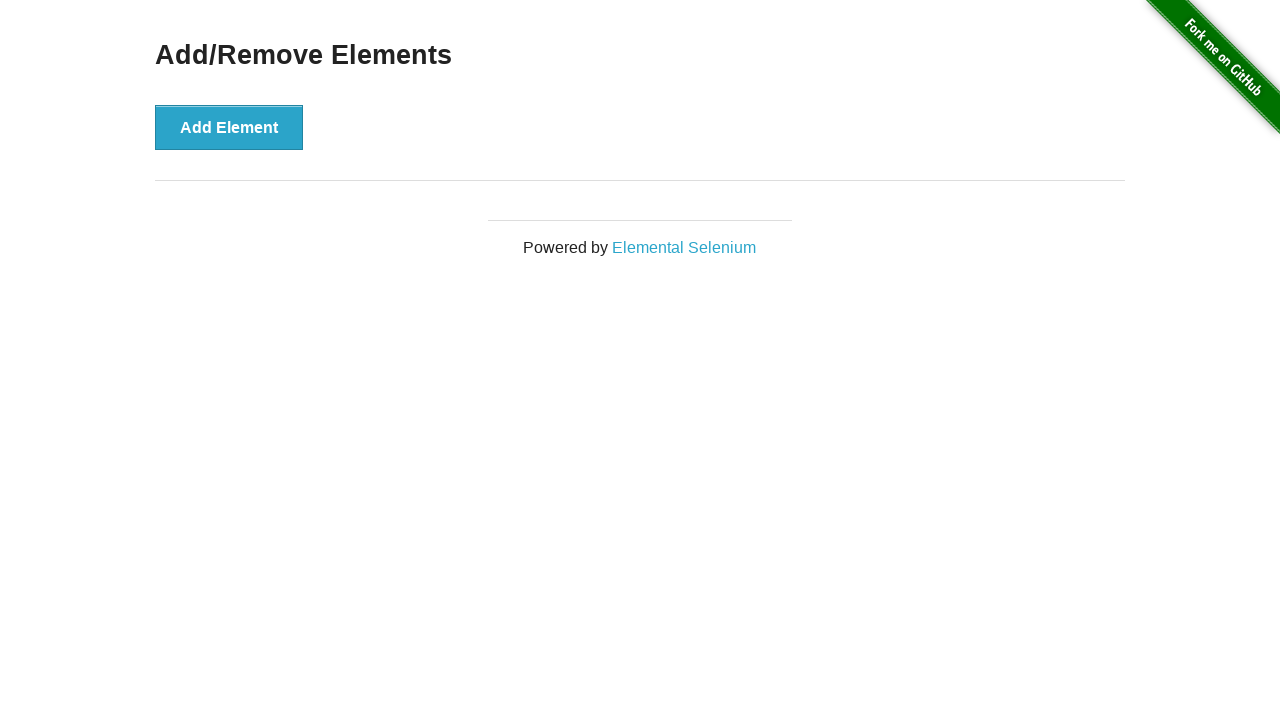

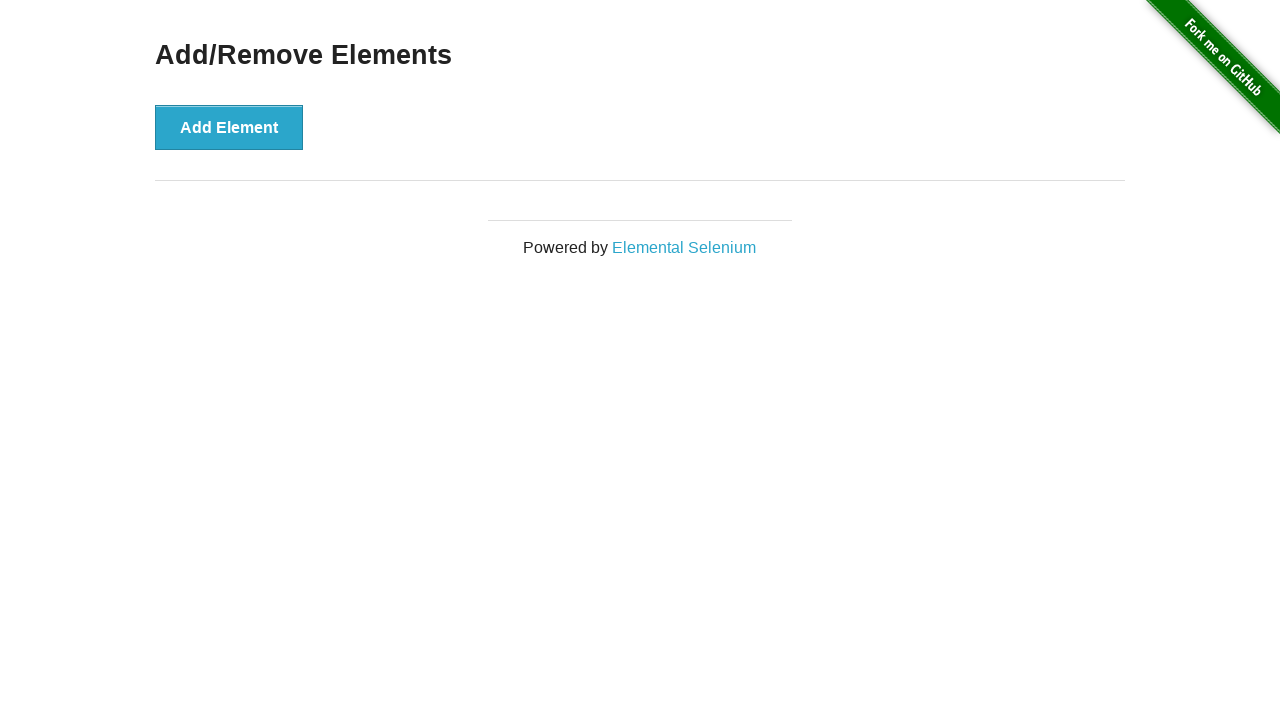